Tests the search functionality on Google Developers website by typing a keyword into the search box, pressing Enter, and verifying that search results are displayed.

Starting URL: https://developers.google.com/web

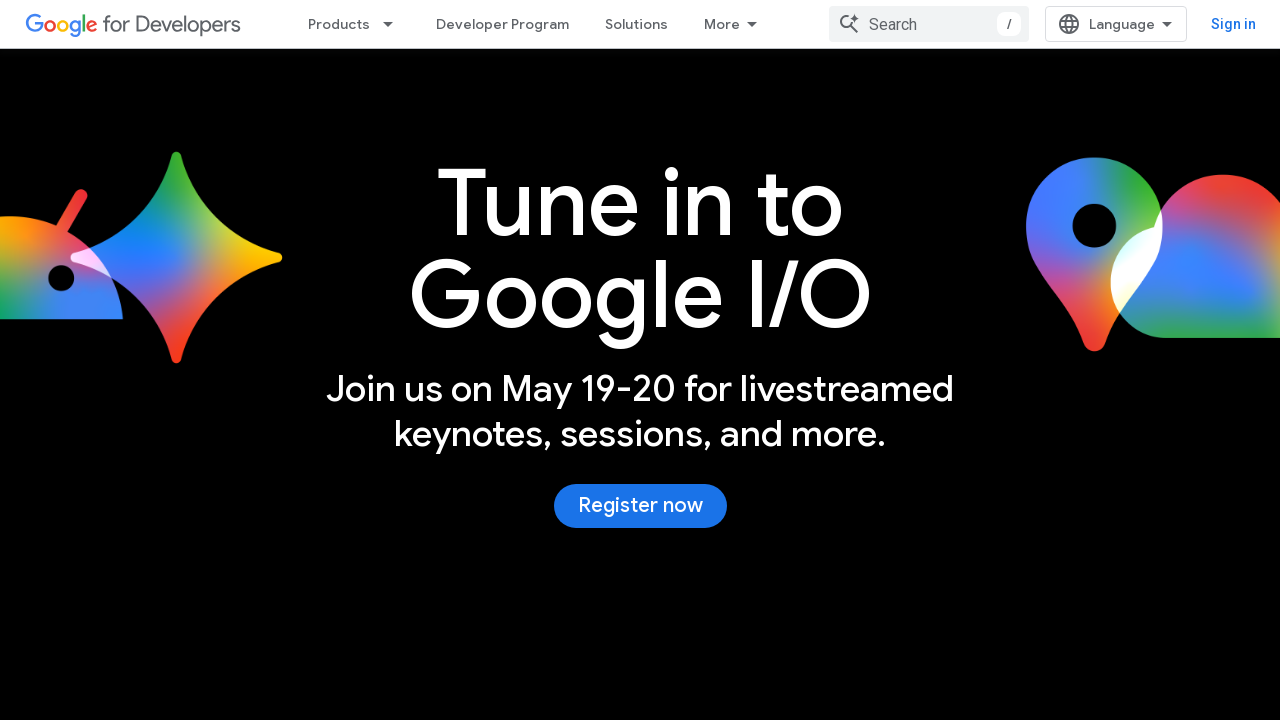

Filled search field with 'automation testing' on .devsite-search-field
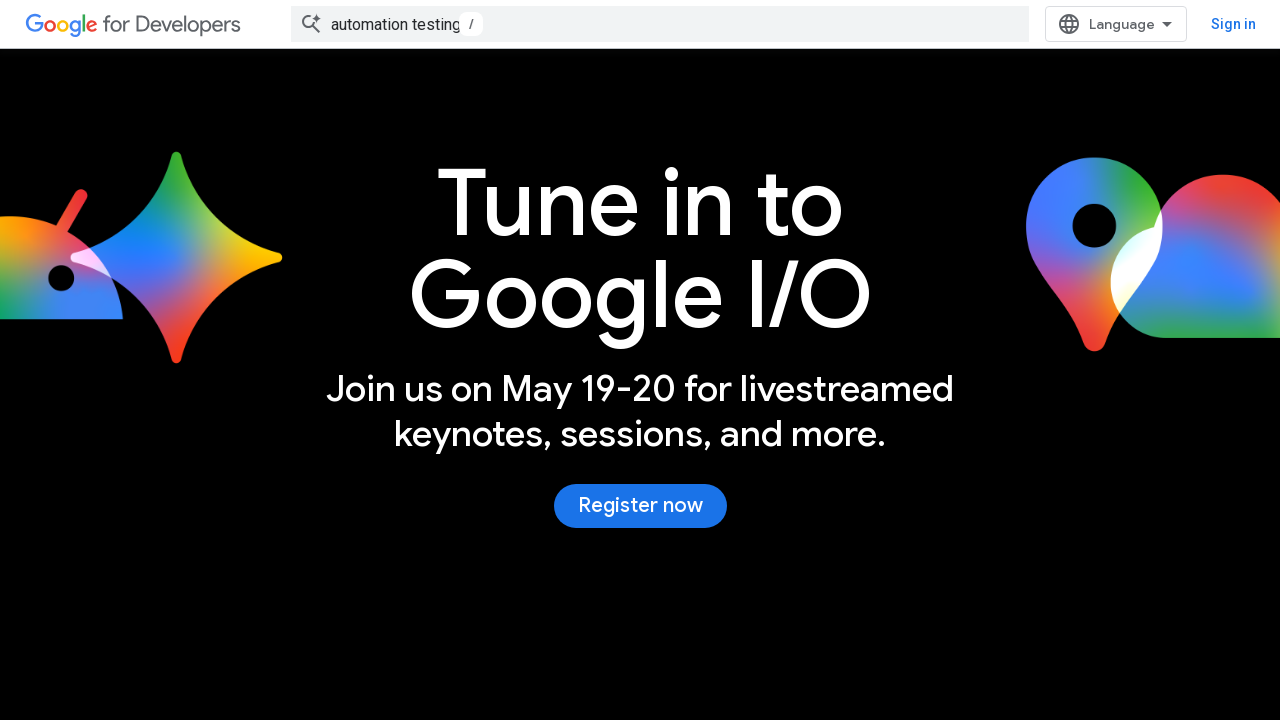

Pressed Enter to submit search query
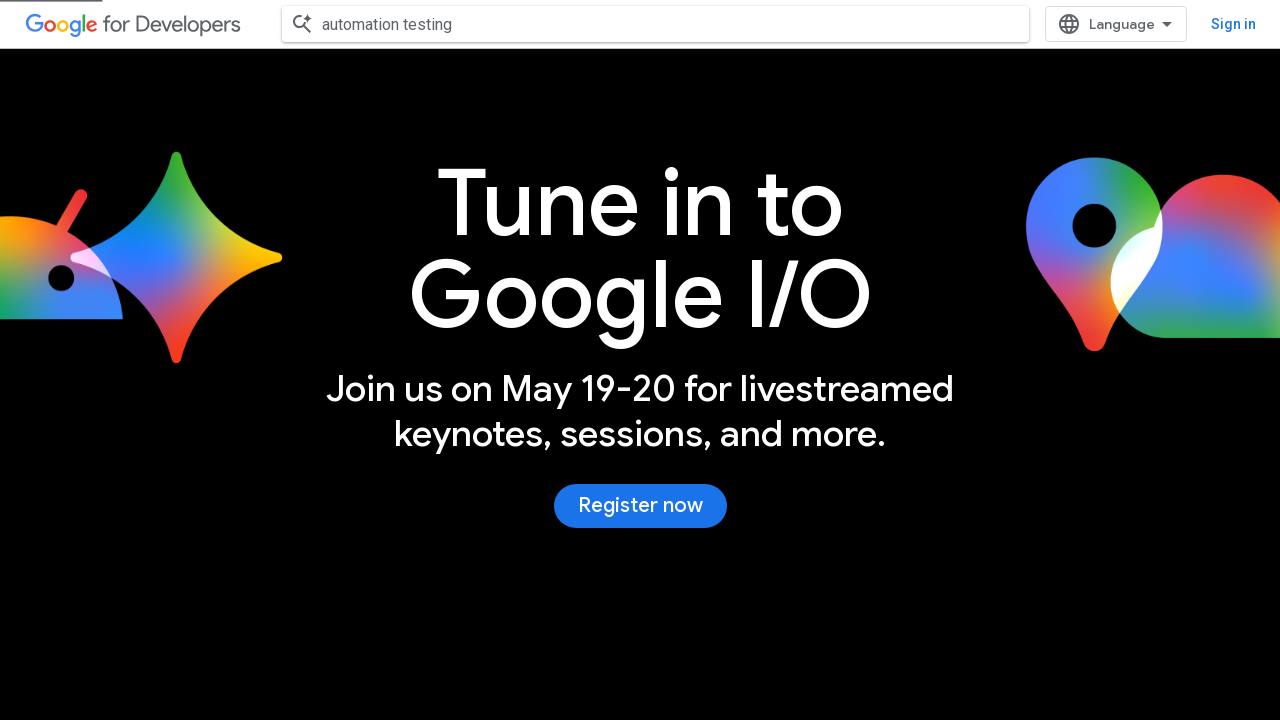

Search results loaded successfully
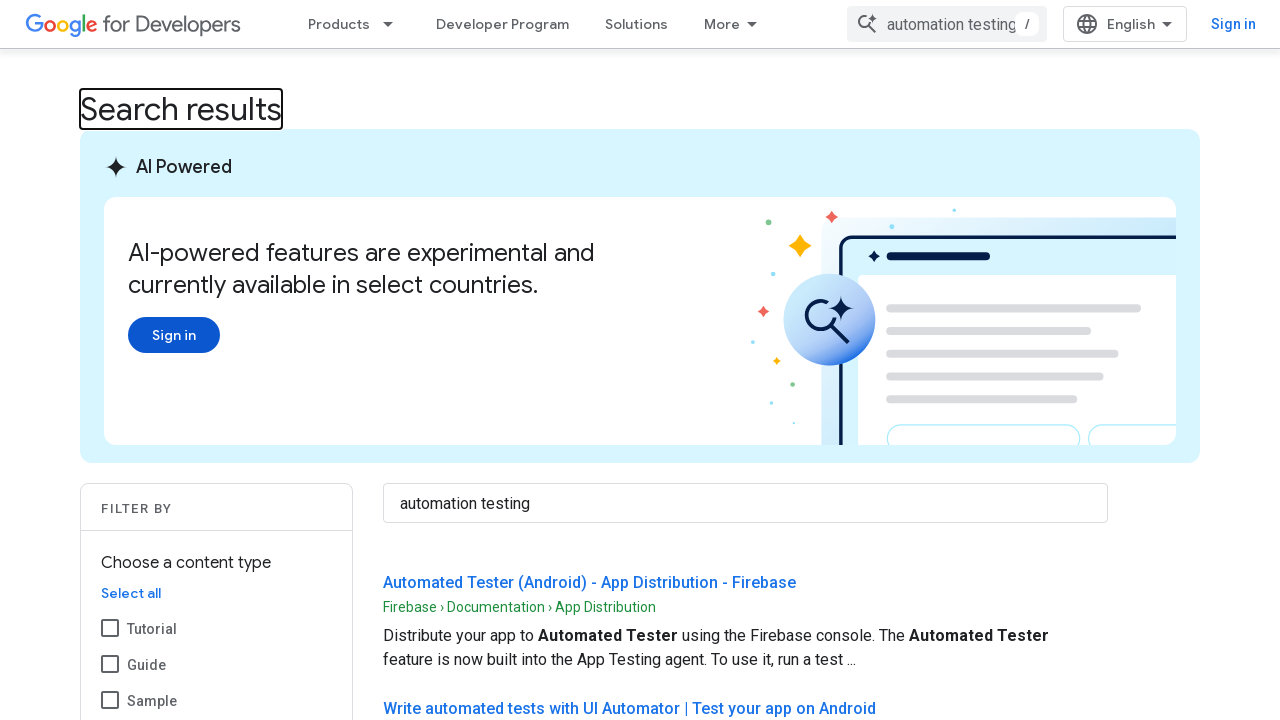

Verified that 10 search results are displayed
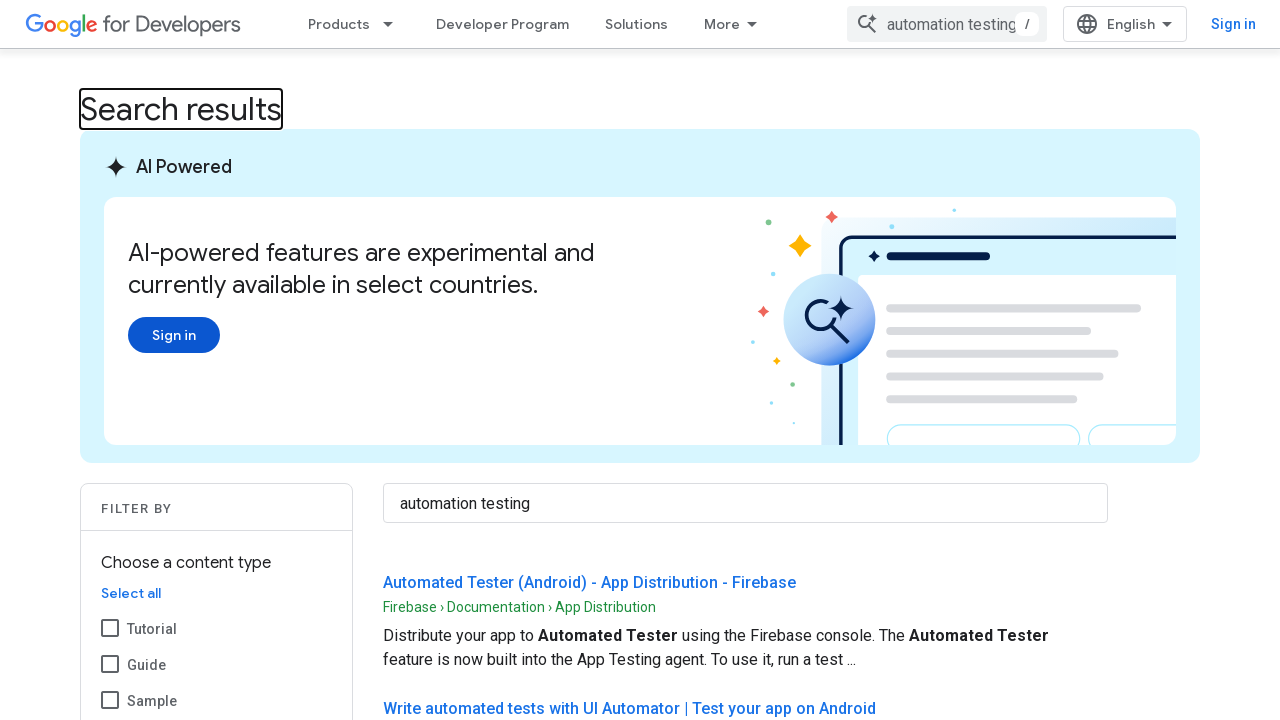

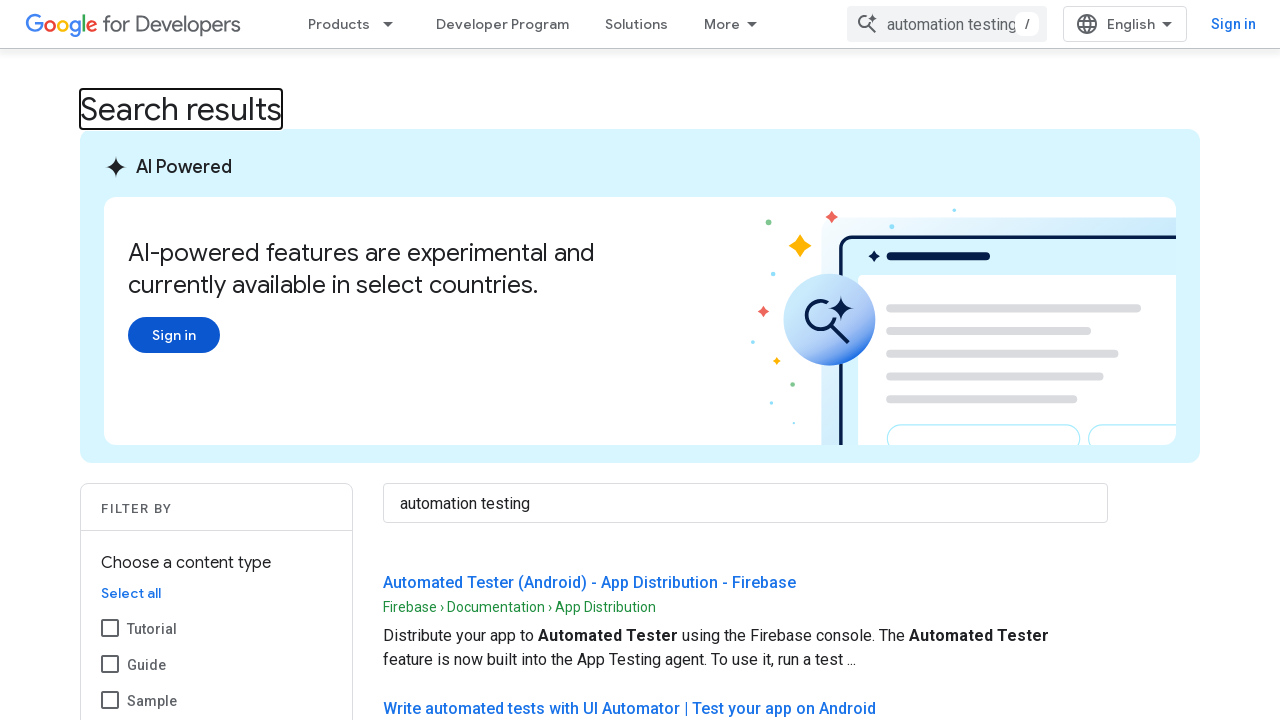